Tests JavaScript alert and confirm dialog handling by entering a name, triggering alerts, and accepting/dismissing them

Starting URL: https://rahulshettyacademy.com/AutomationPractice/

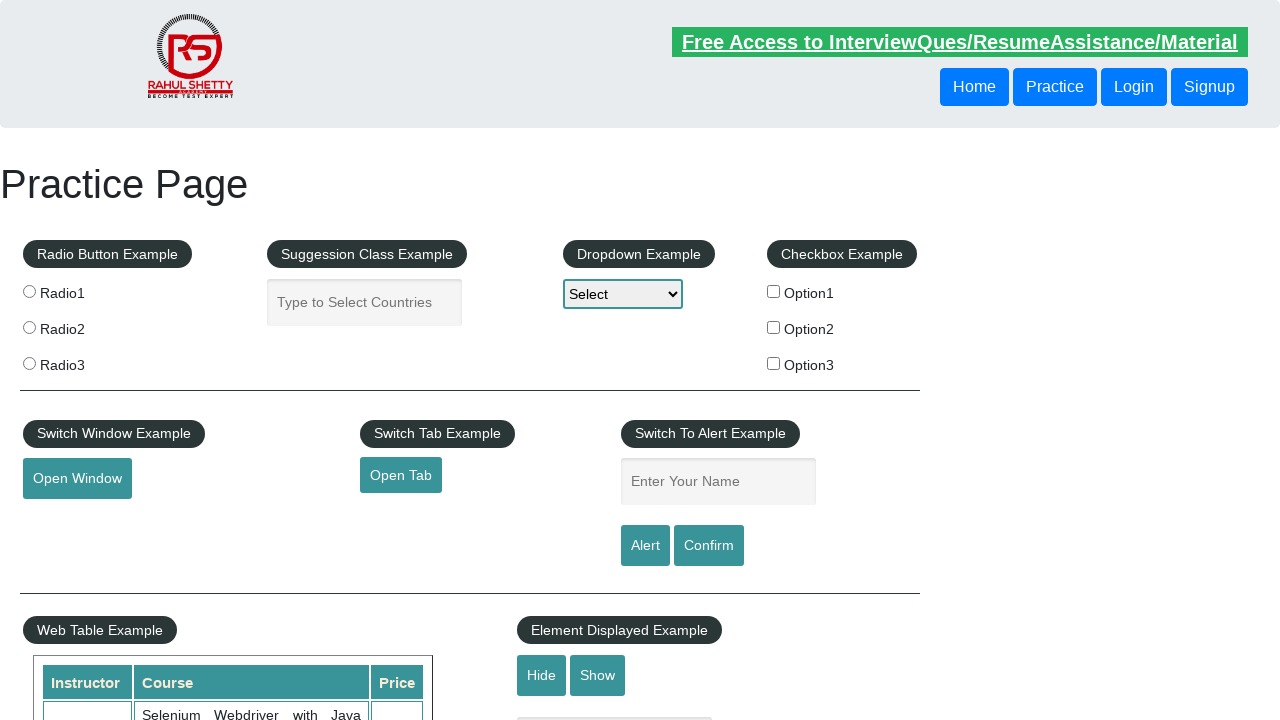

Entered name 'Nagaraj' in the input field on #name
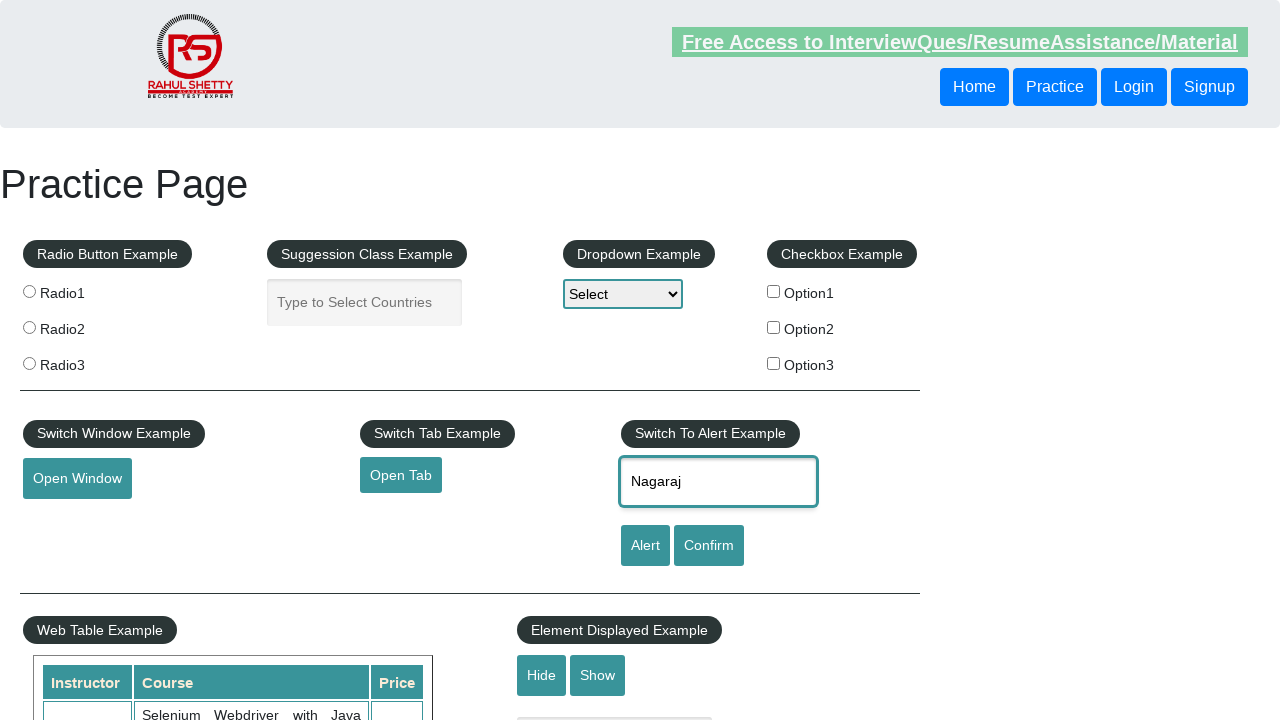

Set up dialog handler to accept alerts
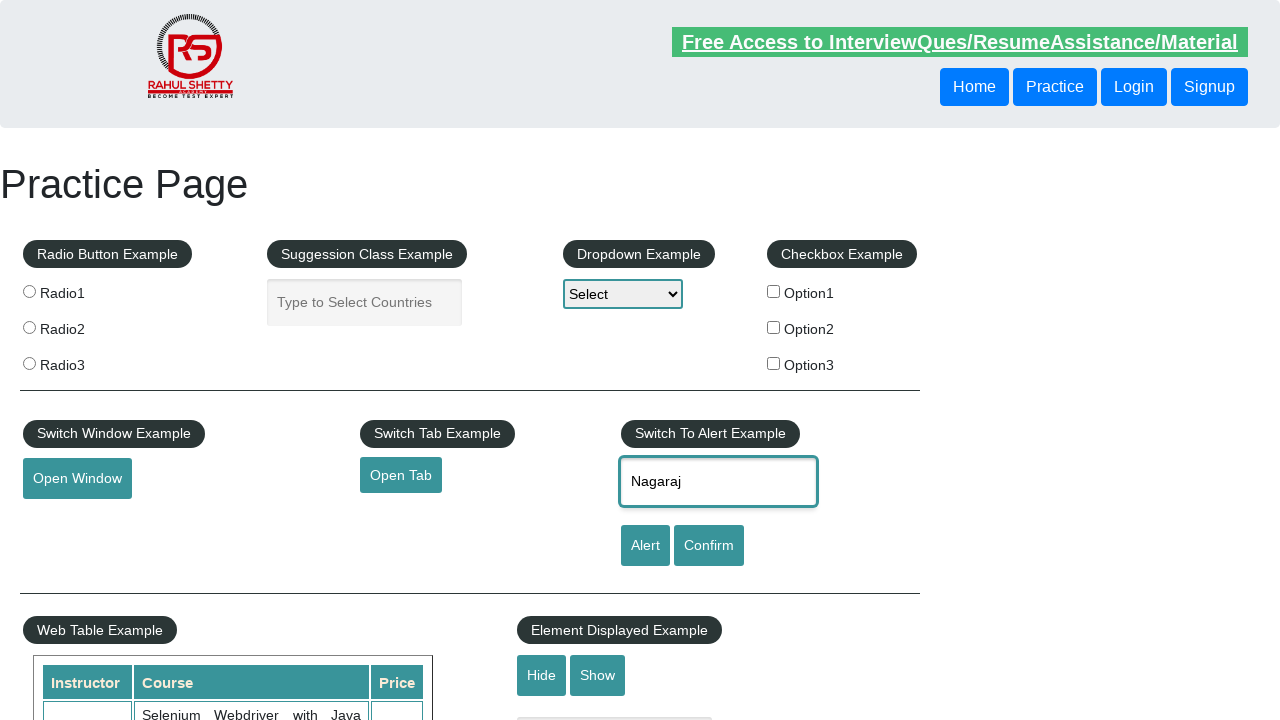

Clicked alert button to trigger JavaScript alert at (645, 546) on #alertbtn
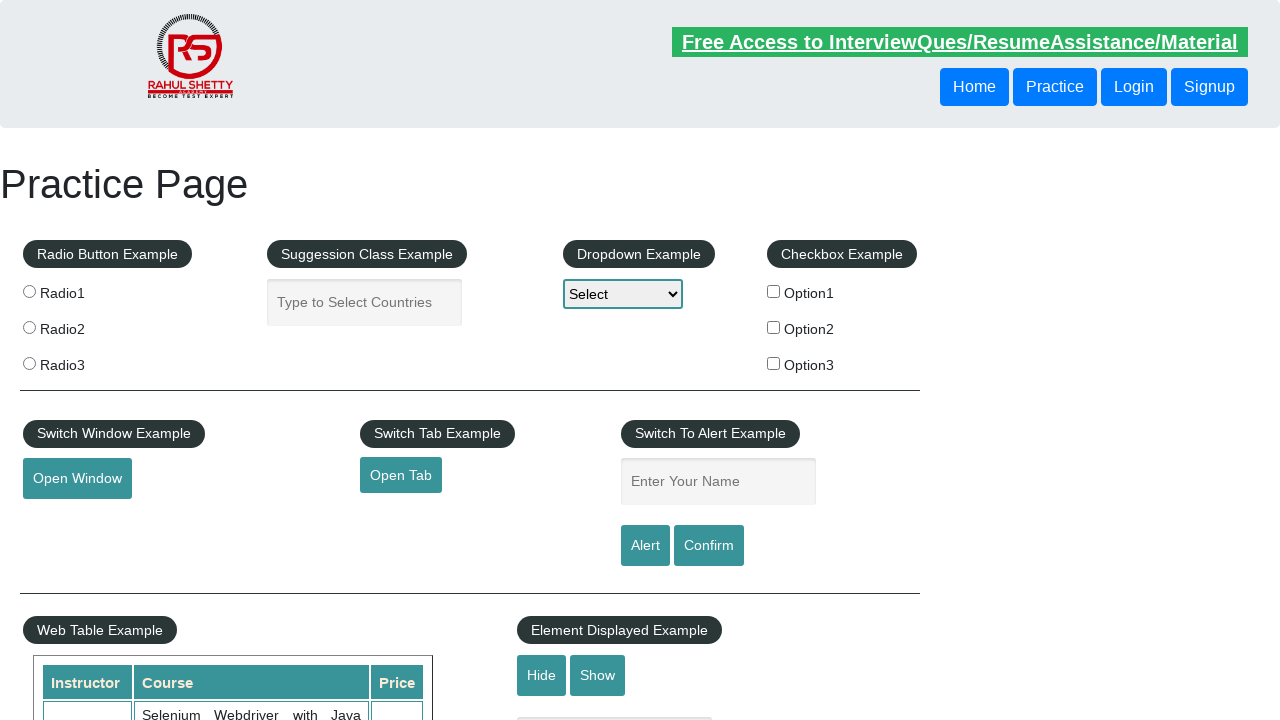

Refreshed the page
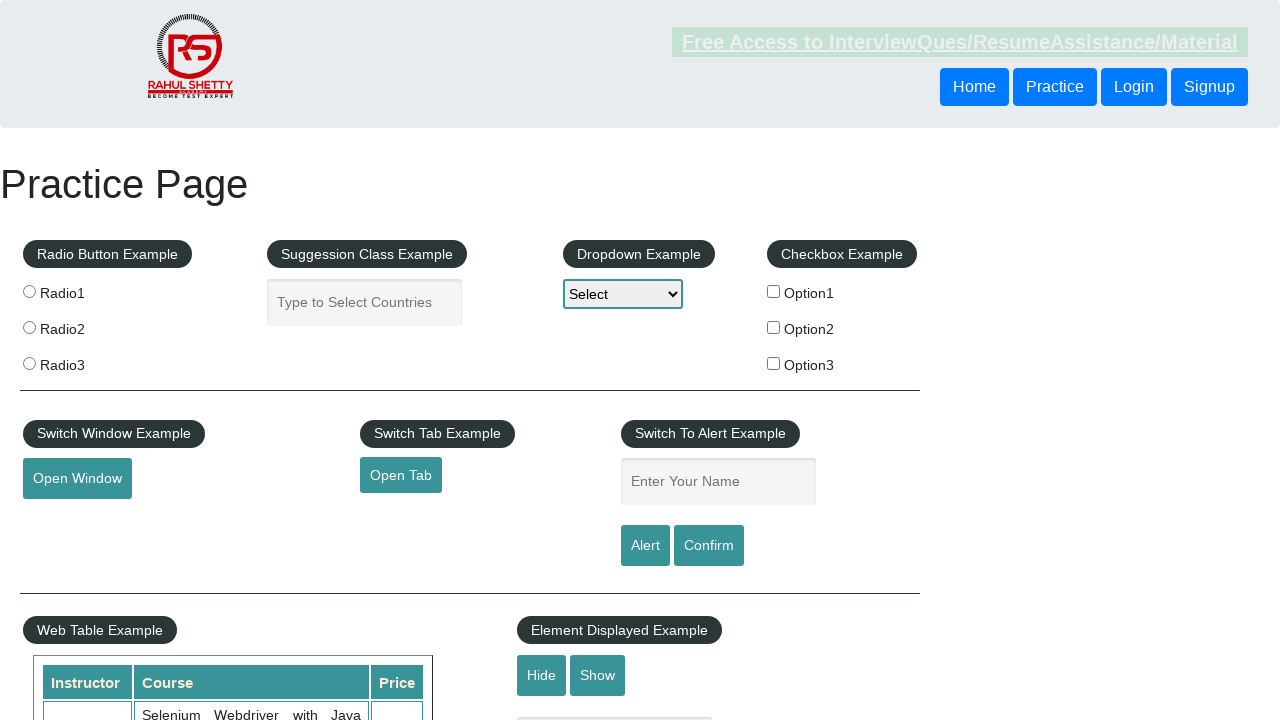

Waited for name input field to be available after page reload
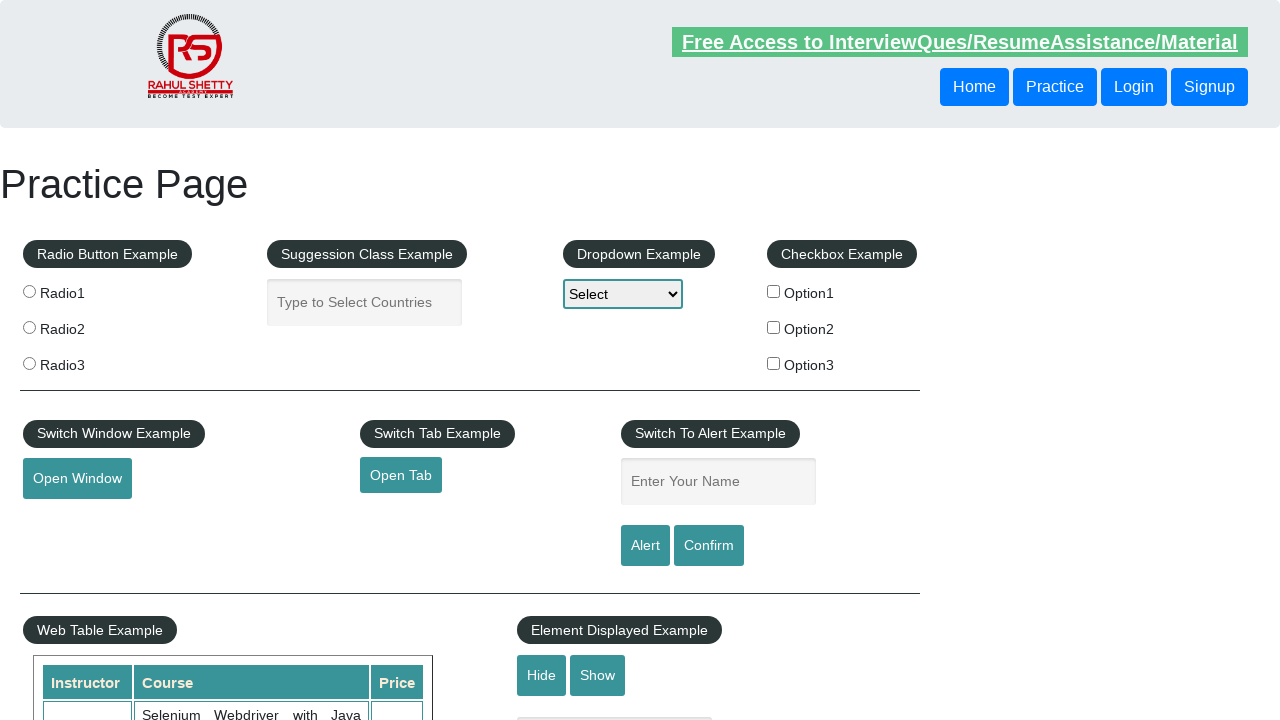

Entered name 'Nagaraj' again in the input field on #name
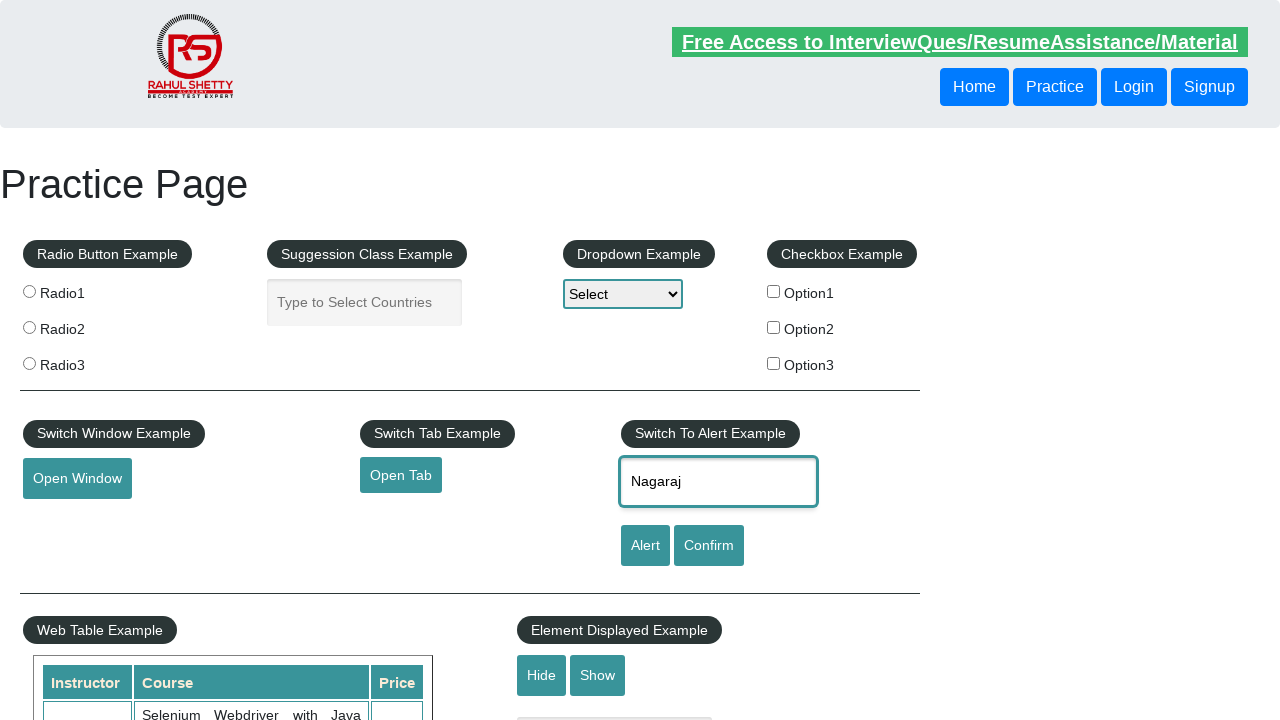

Set up dialog handler to dismiss confirm dialogs
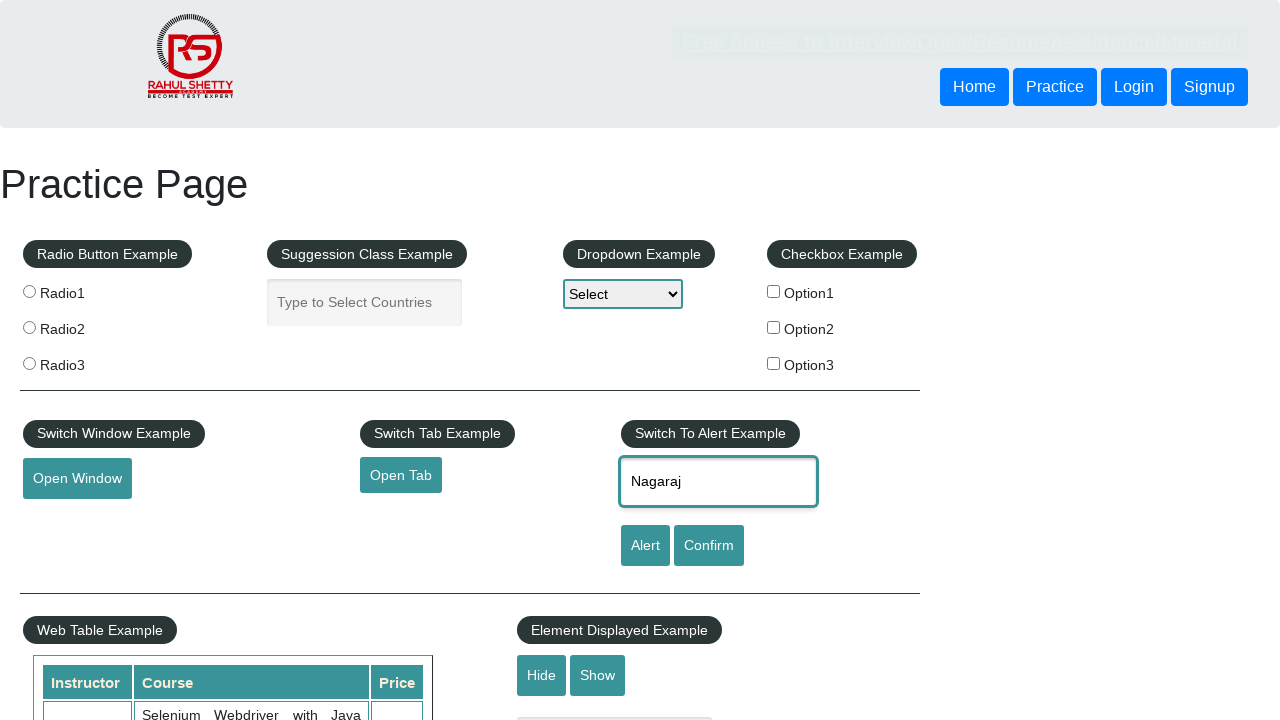

Clicked confirm button to trigger JavaScript confirm dialog and dismissed it at (709, 546) on #confirmbtn
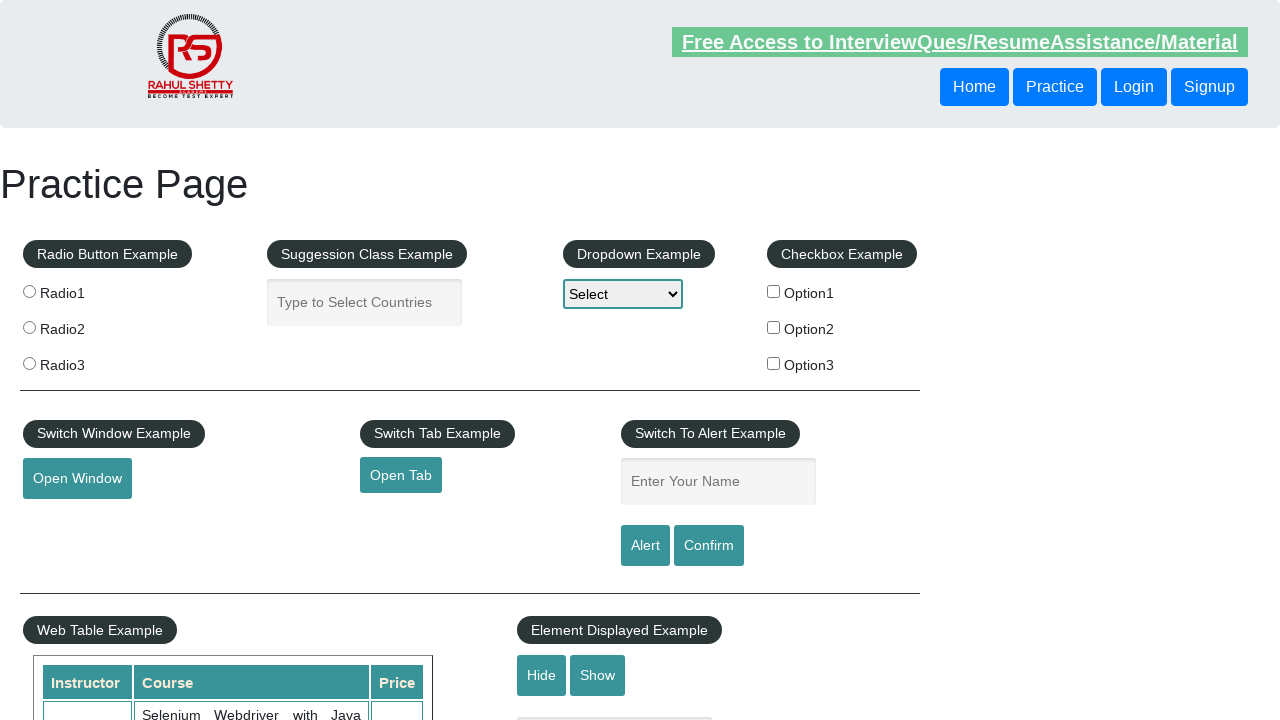

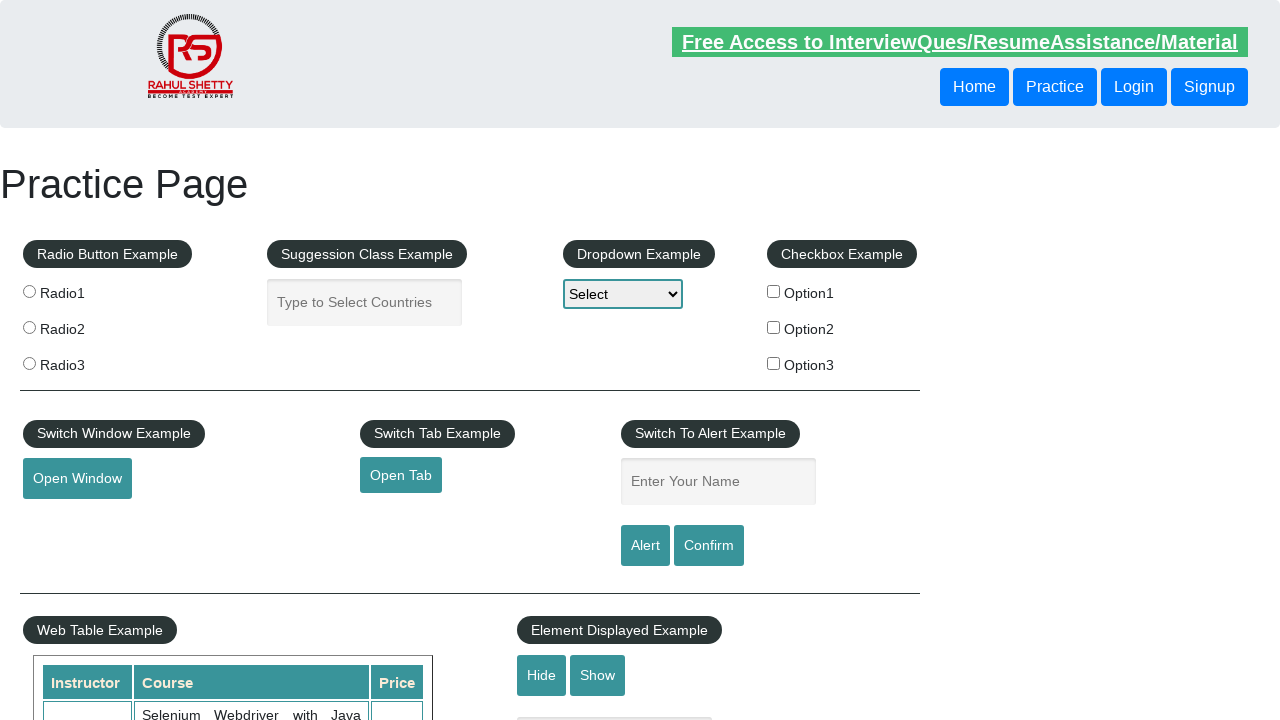